Tests tooltip functionality by hovering over an input field and verifying the tooltip appears

Starting URL: https://demoqa.com/tool-tips

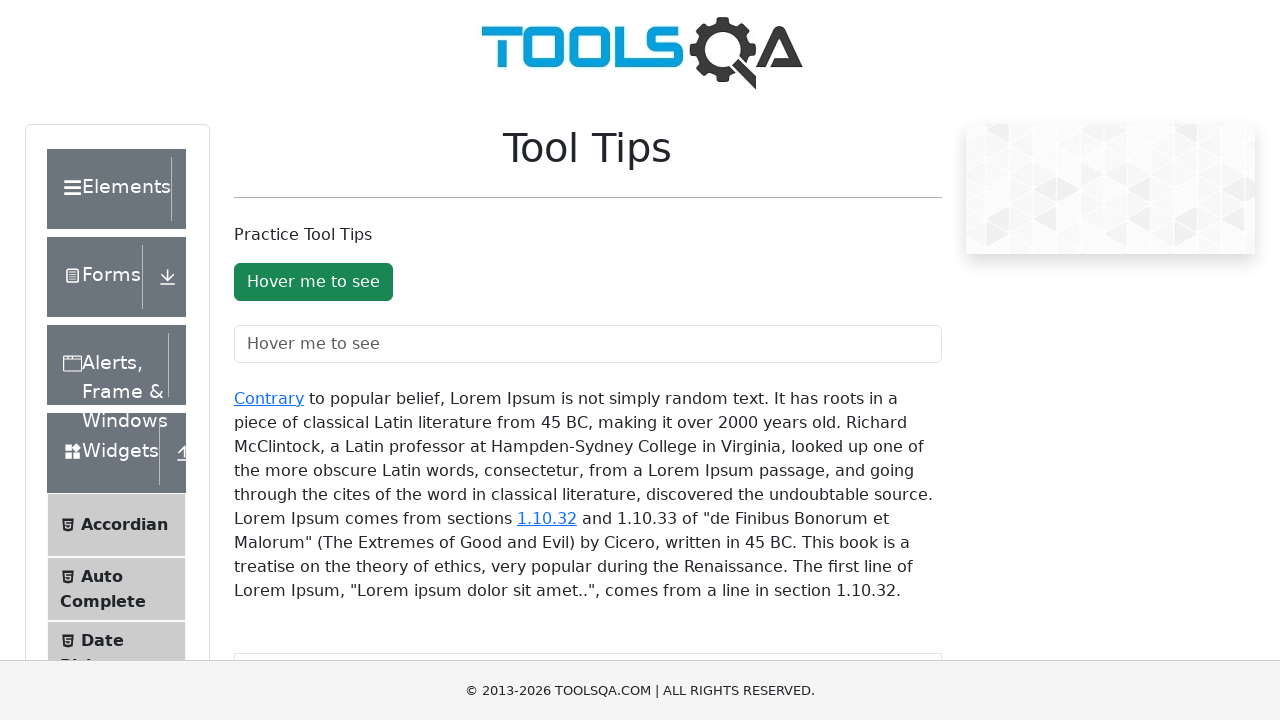

Hovered over the text field to trigger tooltip at (588, 344) on #toolTipTextField
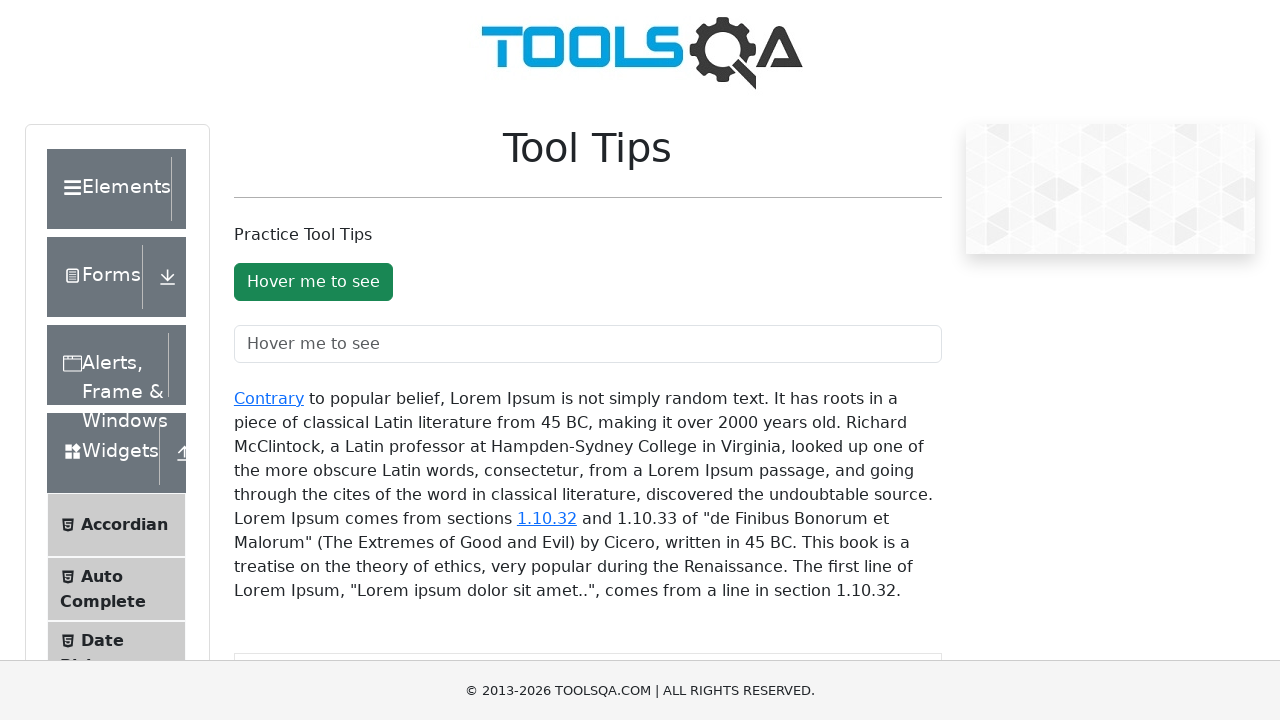

Tooltip appeared and is now visible
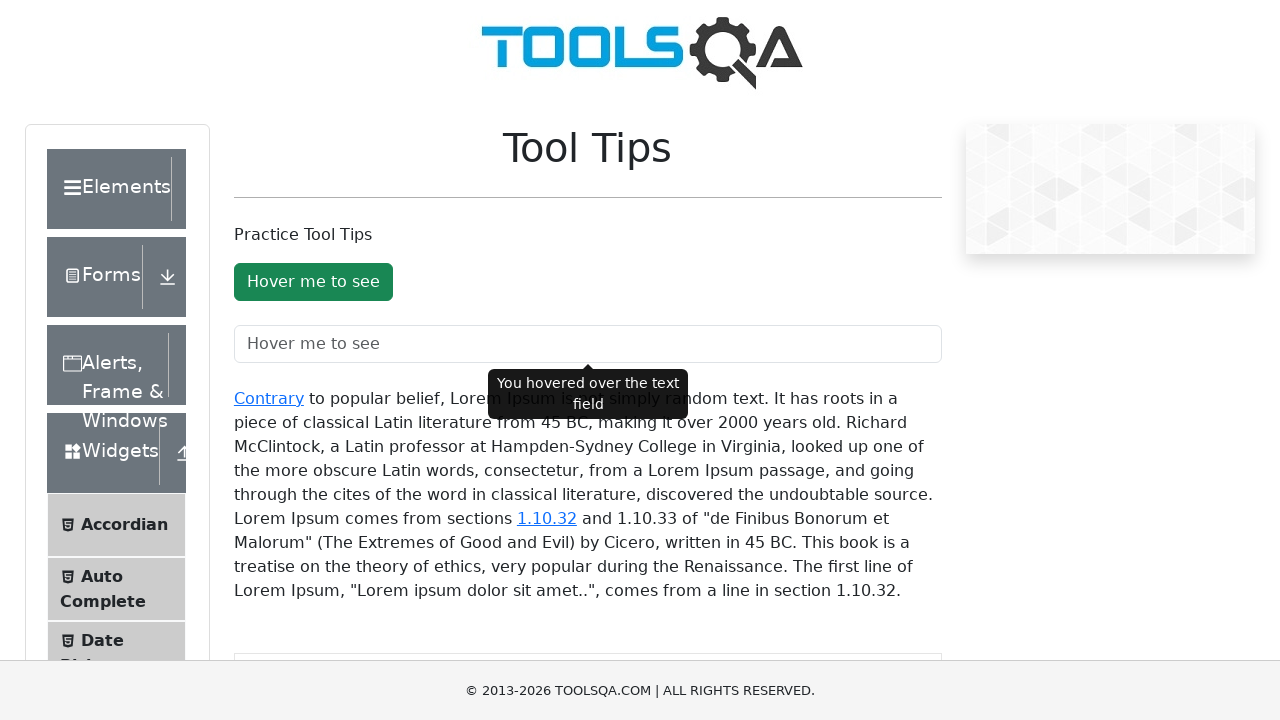

Located the tooltip element
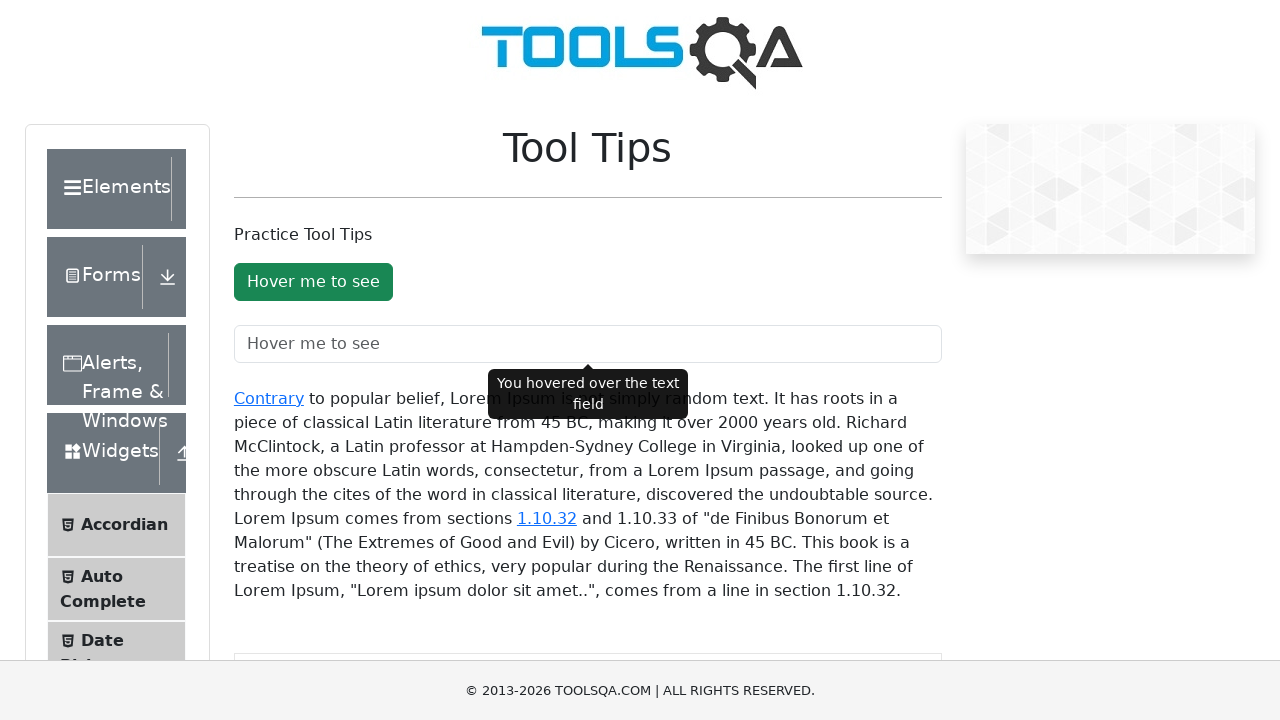

Retrieved tooltip text: You hovered over the text field
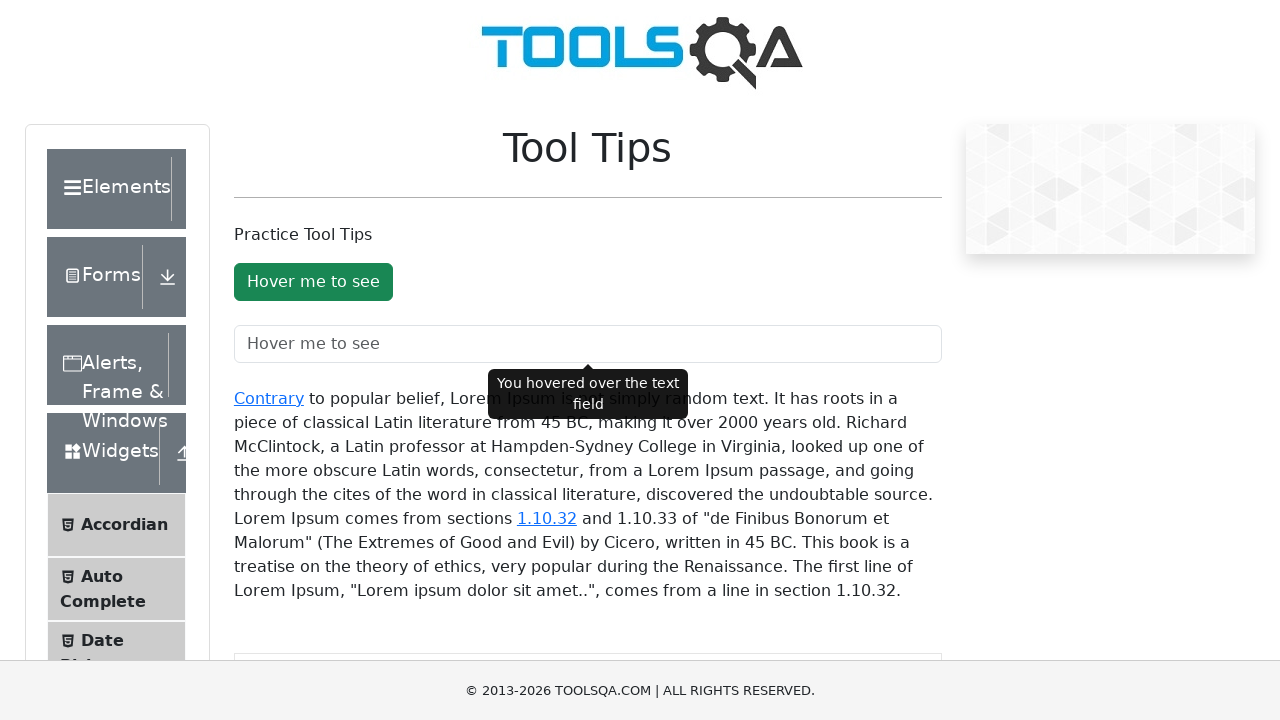

Printed tooltip text to console
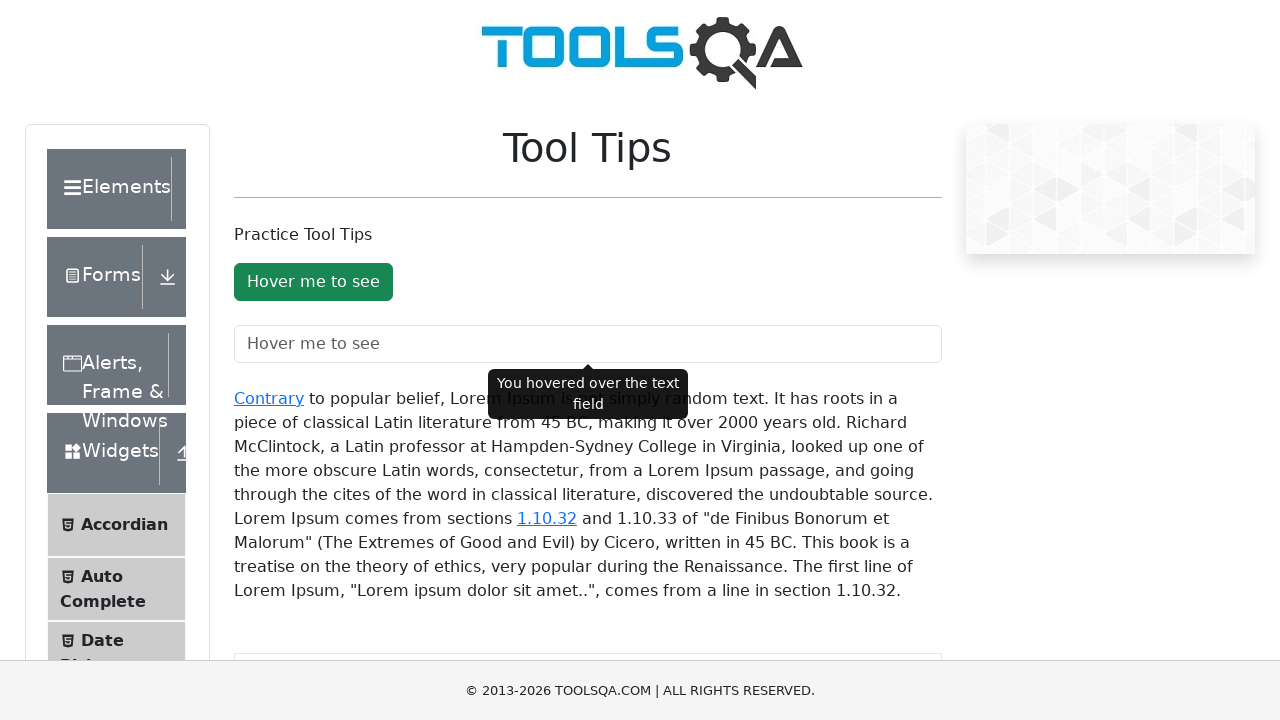

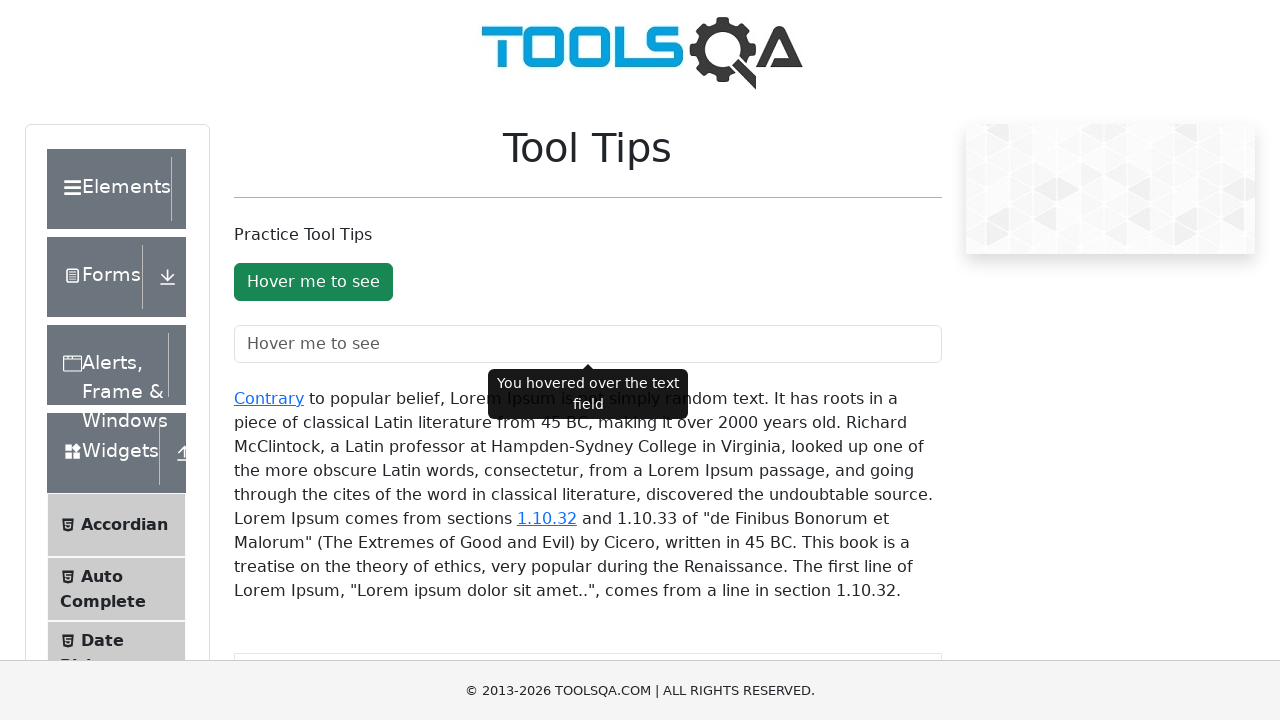